Tests Microsoft search functionality by searching for "Ty Norton"

Starting URL: http://www.microsoft.com

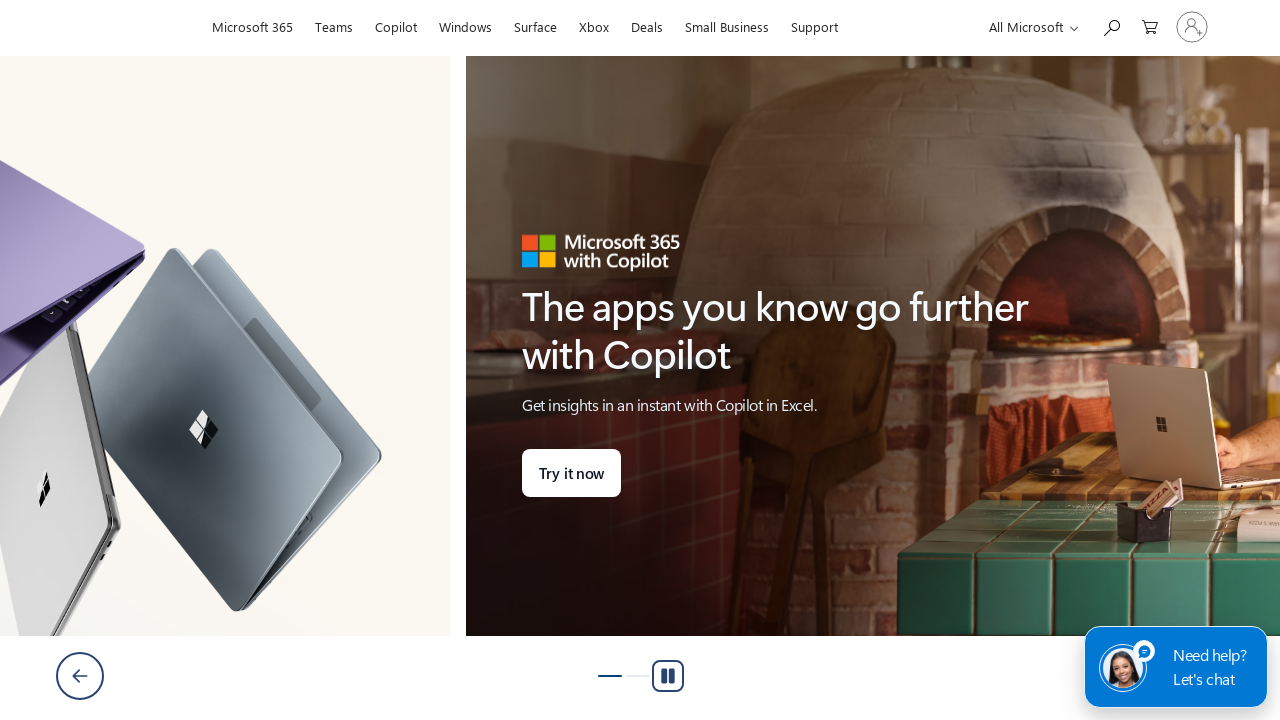

Clicked search icon to expand searchbox at (1111, 26) on #search
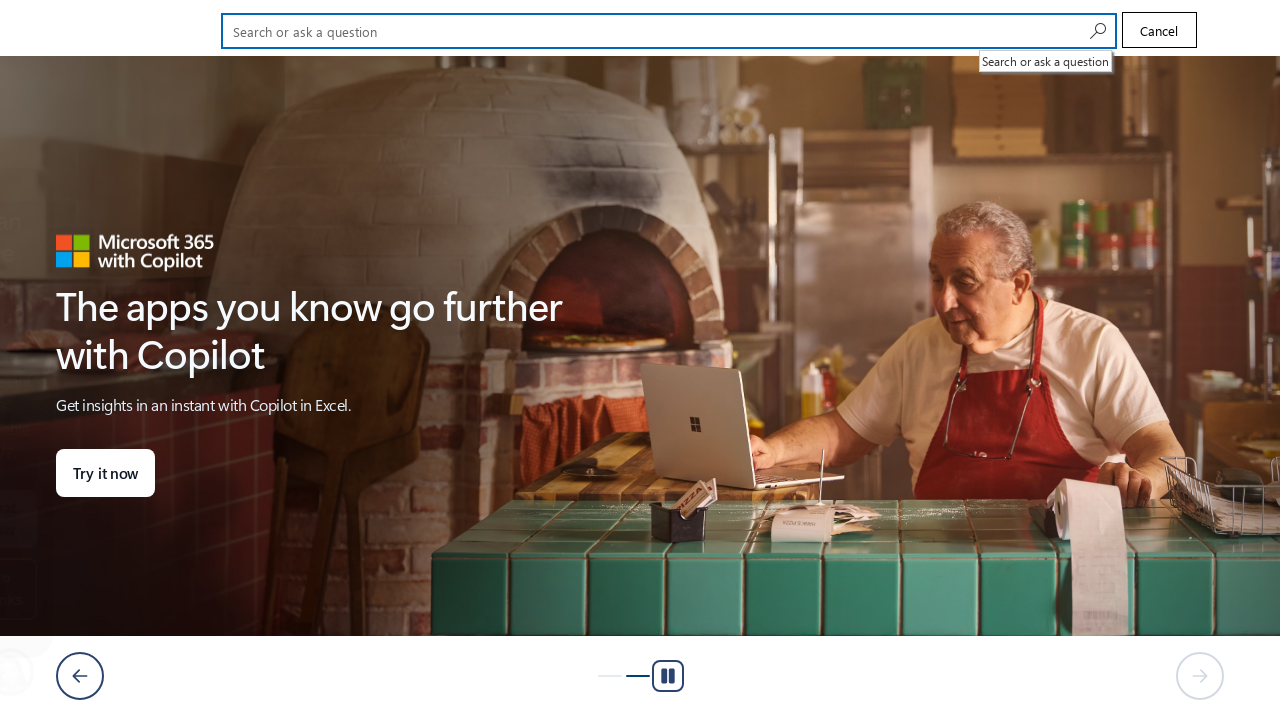

Filled search field with 'Ty Norton' on #cli_shellHeaderSearchInput
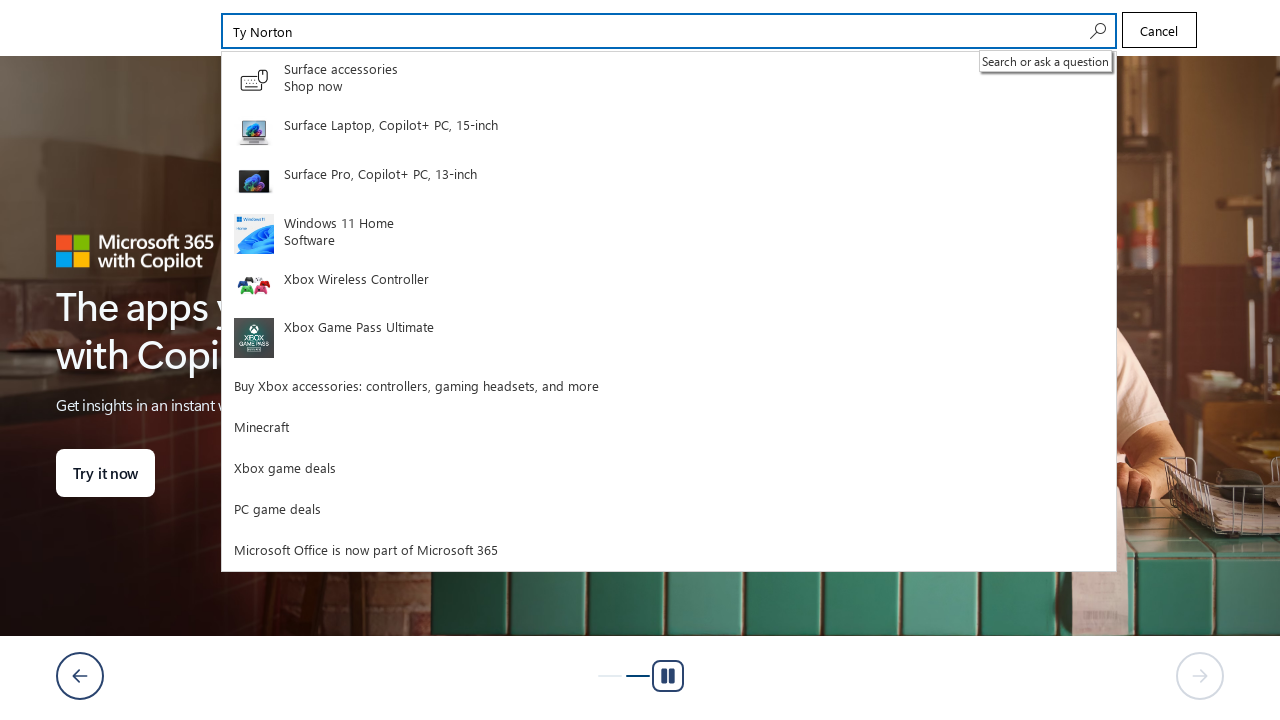

Clicked search button to execute search for 'Ty Norton' at (1096, 31) on #search
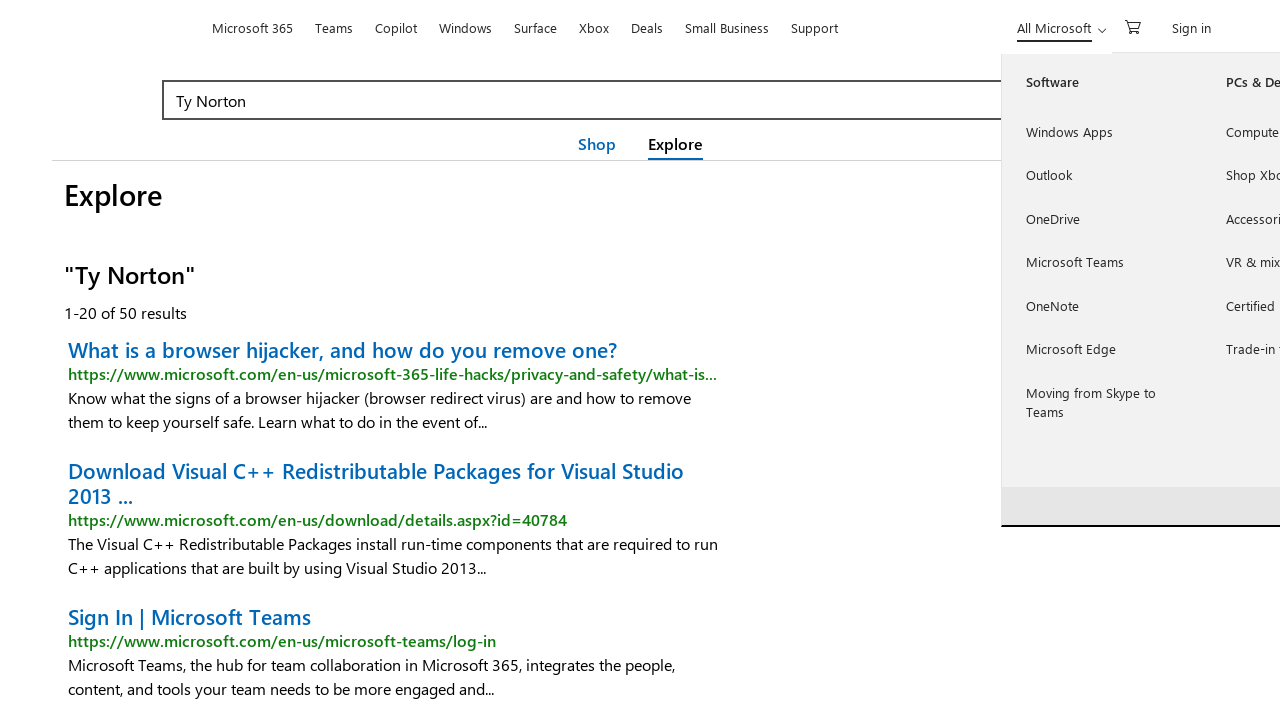

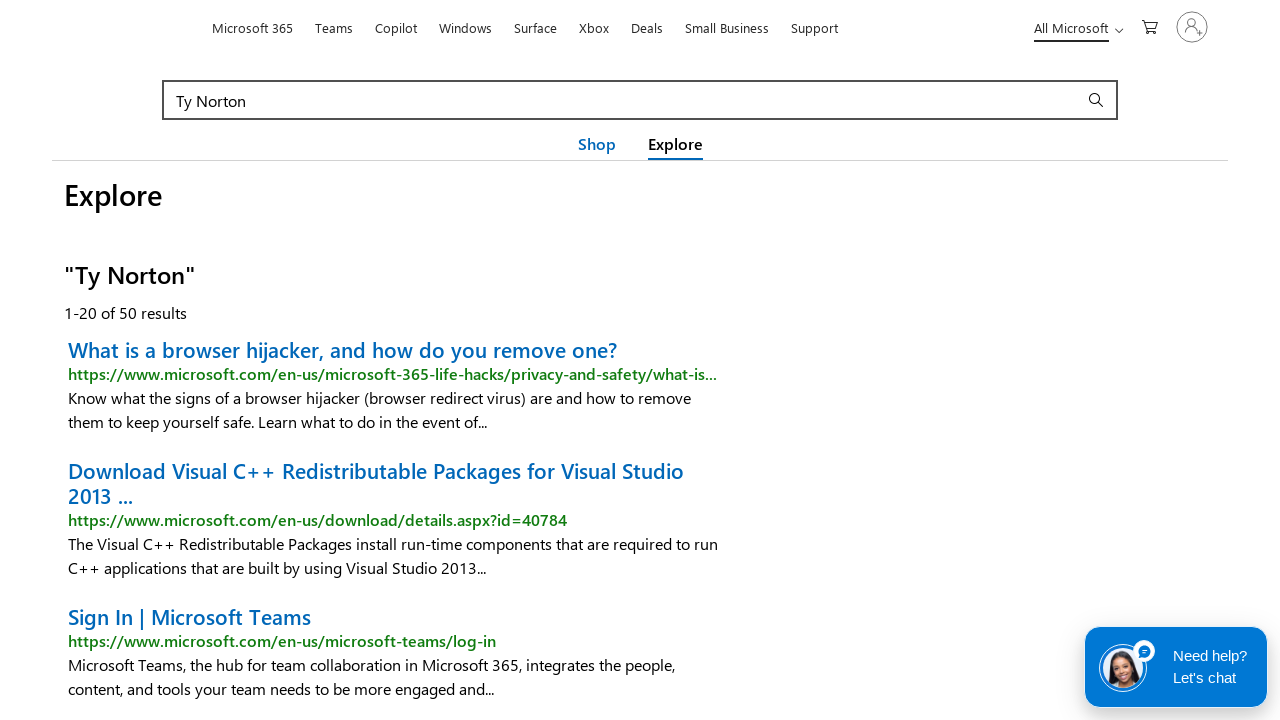